Tests product code input functionality by clicking on the add items row, then clicking and filling the product code field with a valid code

Starting URL: https://andreldev.github.io/Almoxarifado/

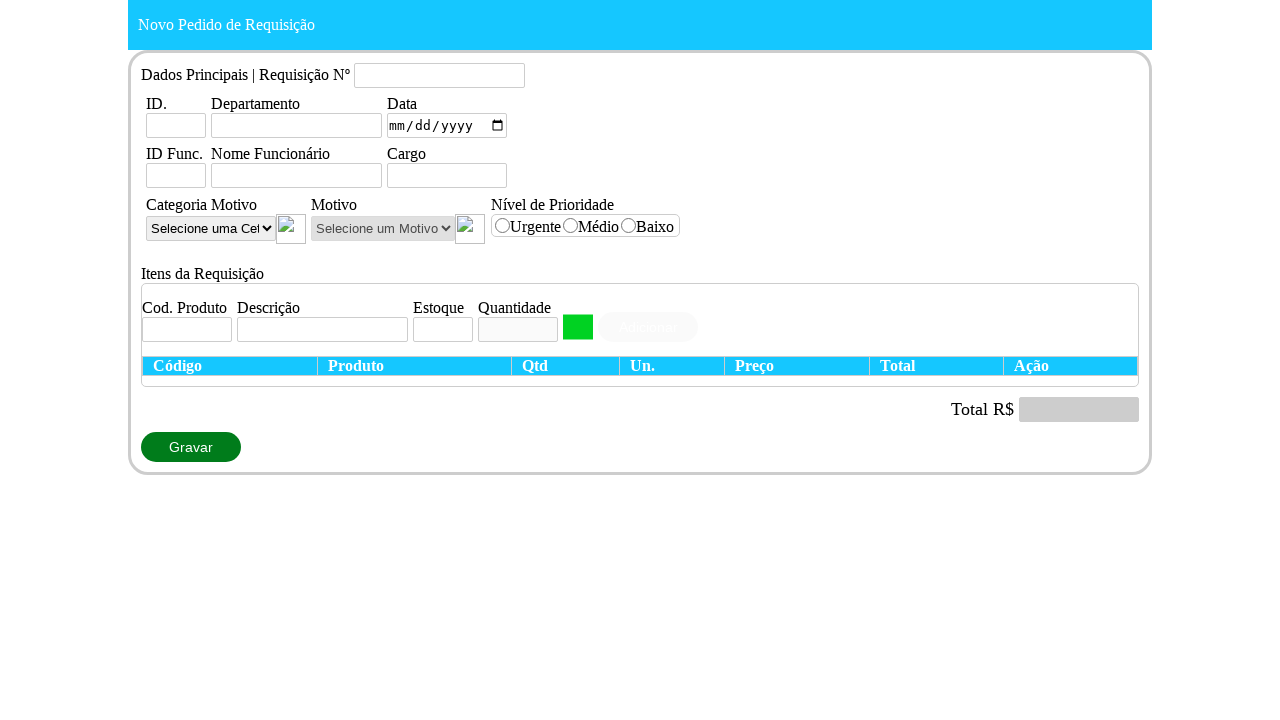

Set viewport size to 1360x720
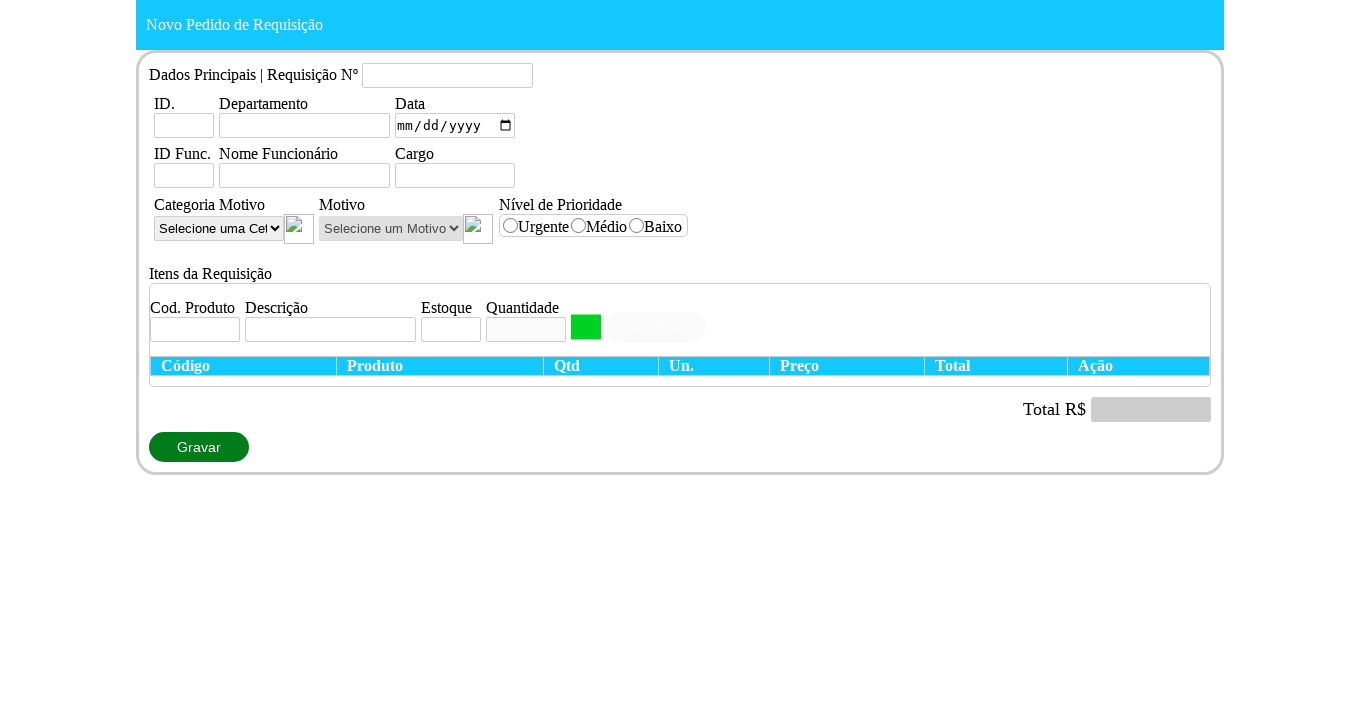

Clicked on the add items row at (680, 320) on .linhaAdicionarItens
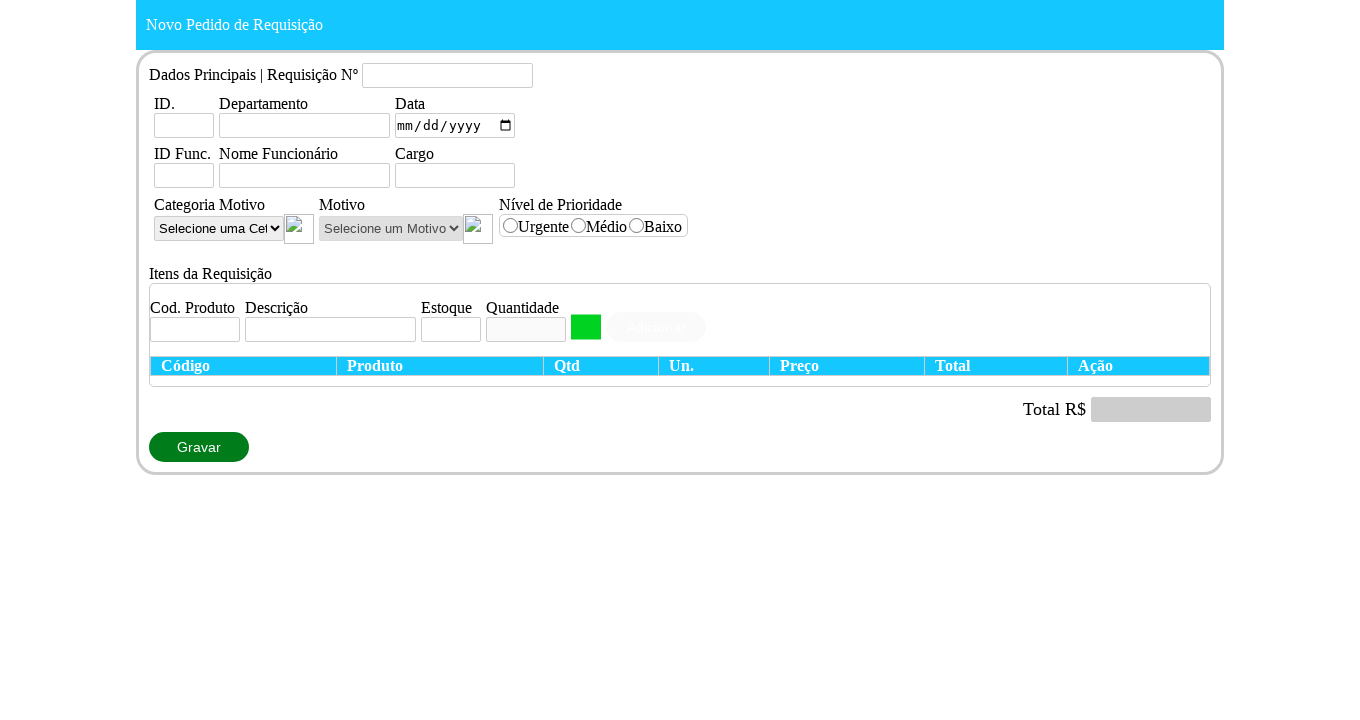

Clicked on the product code input field at (195, 329) on #CodigoProduto
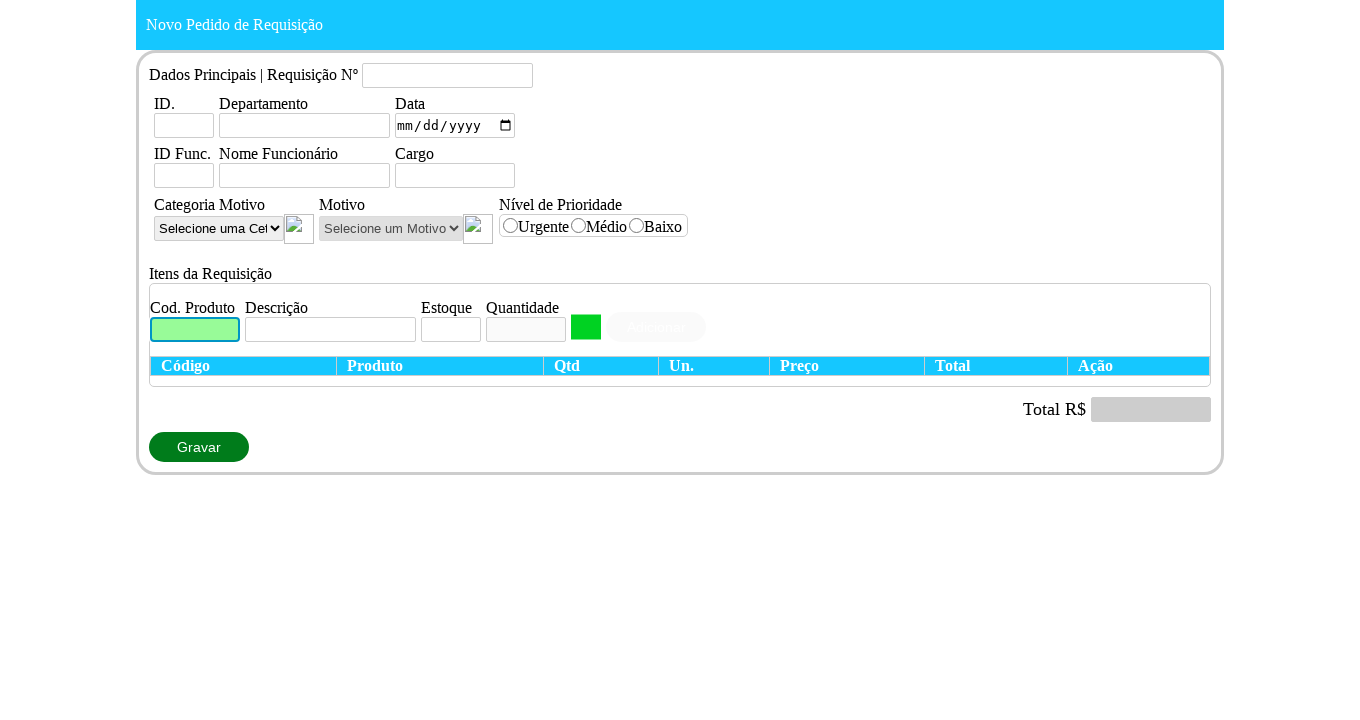

Filled product code field with valid code '10' on #CodigoProduto
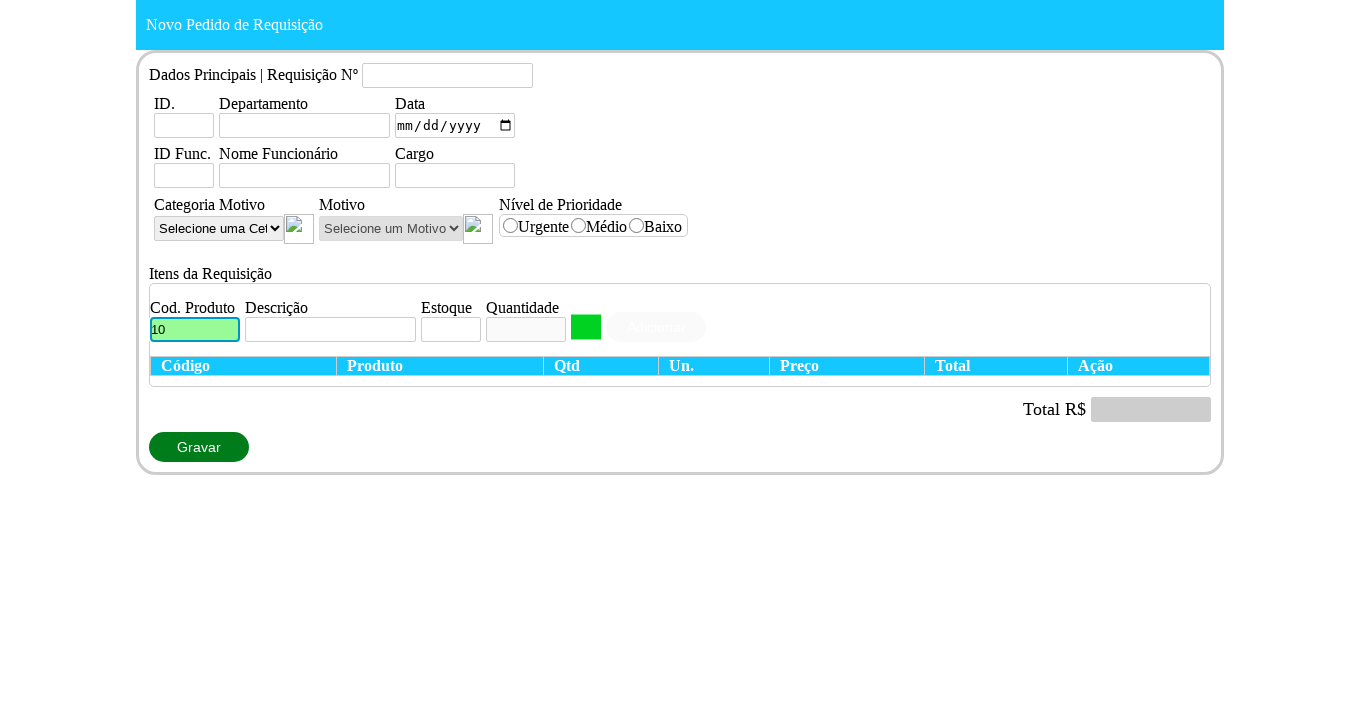

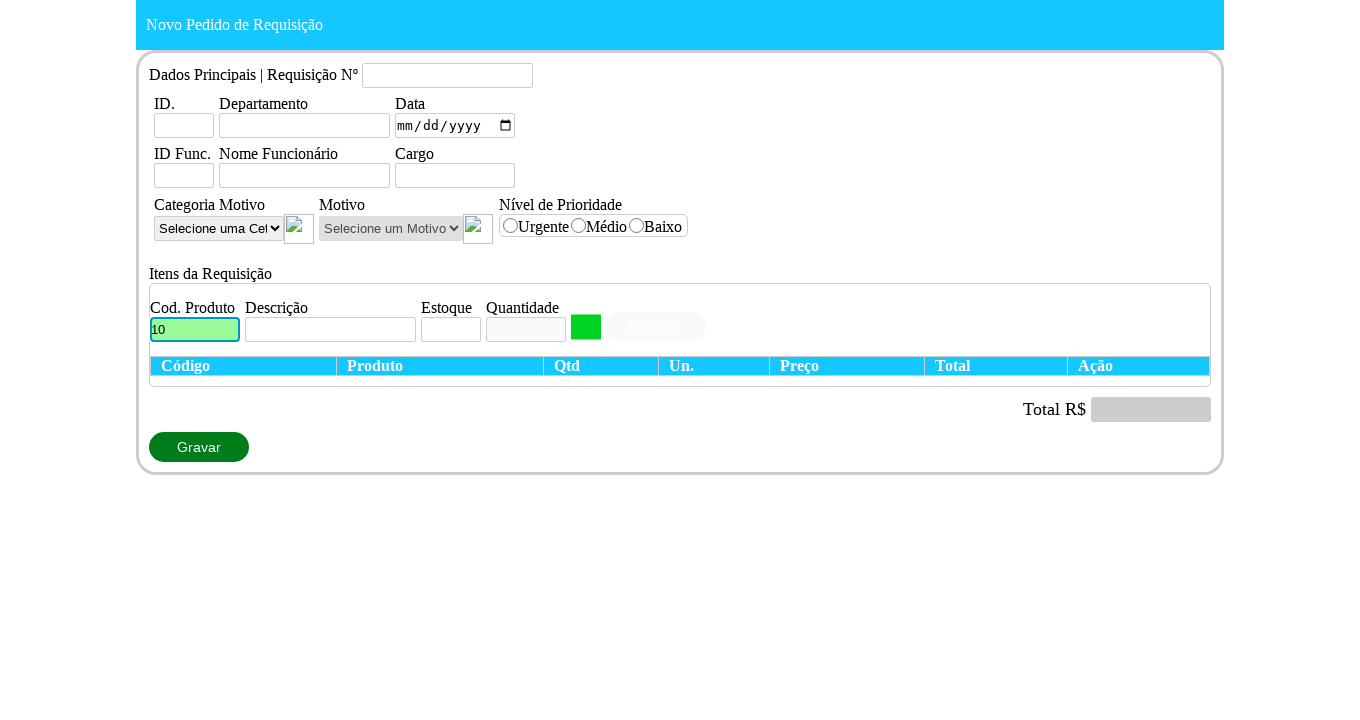